Tests radio button and checkbox handling by selecting a specific radio button (PYTHON) from a group and checking a specific checkbox (code) on a practice page.

Starting URL: http://seleniumpractise.blogspot.com/2016/08/how-to-automate-radio-button-in.html

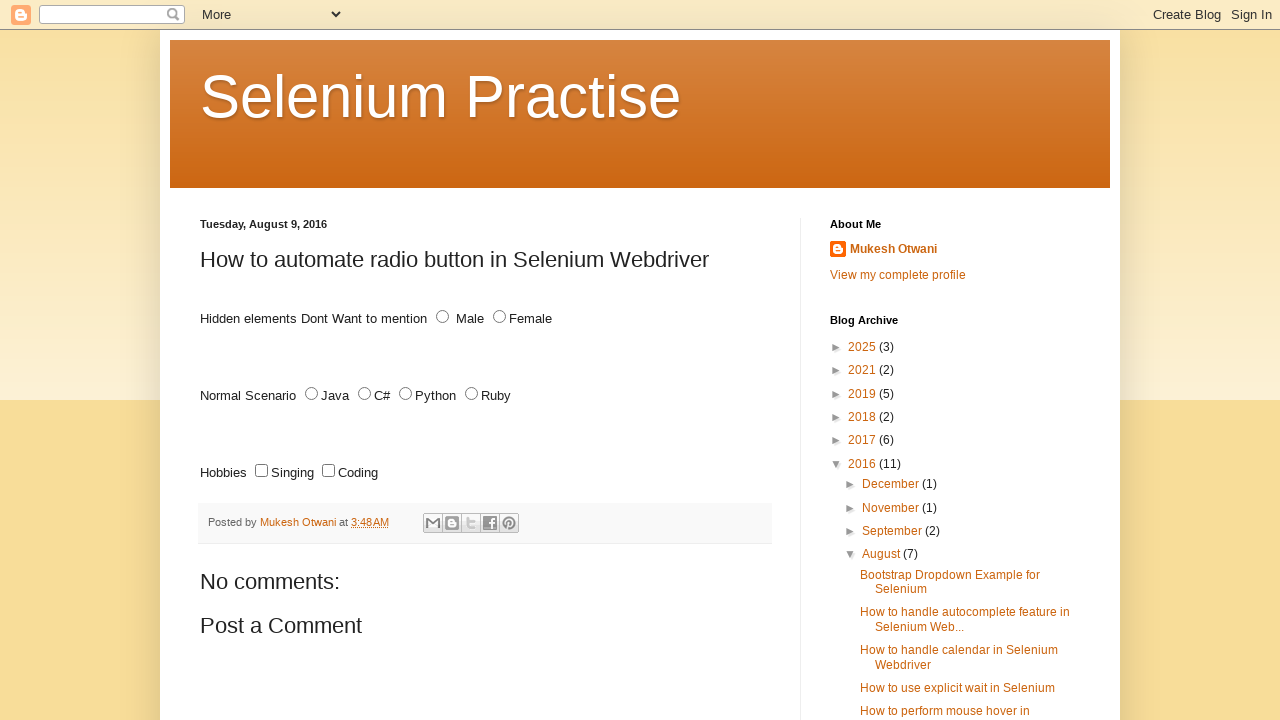

Waited for radio buttons with name 'lang' to be present
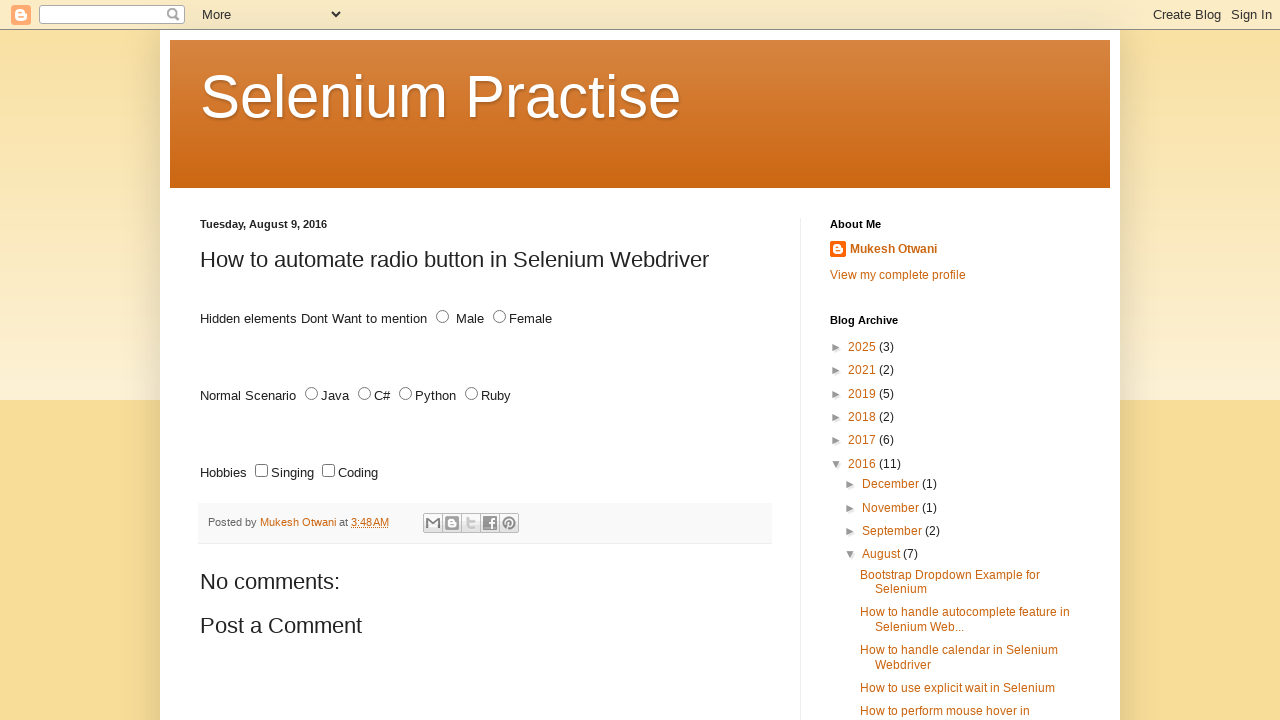

Selected PYTHON radio button at (406, 394) on input[type='radio'][name='lang'][value='PYTHON']
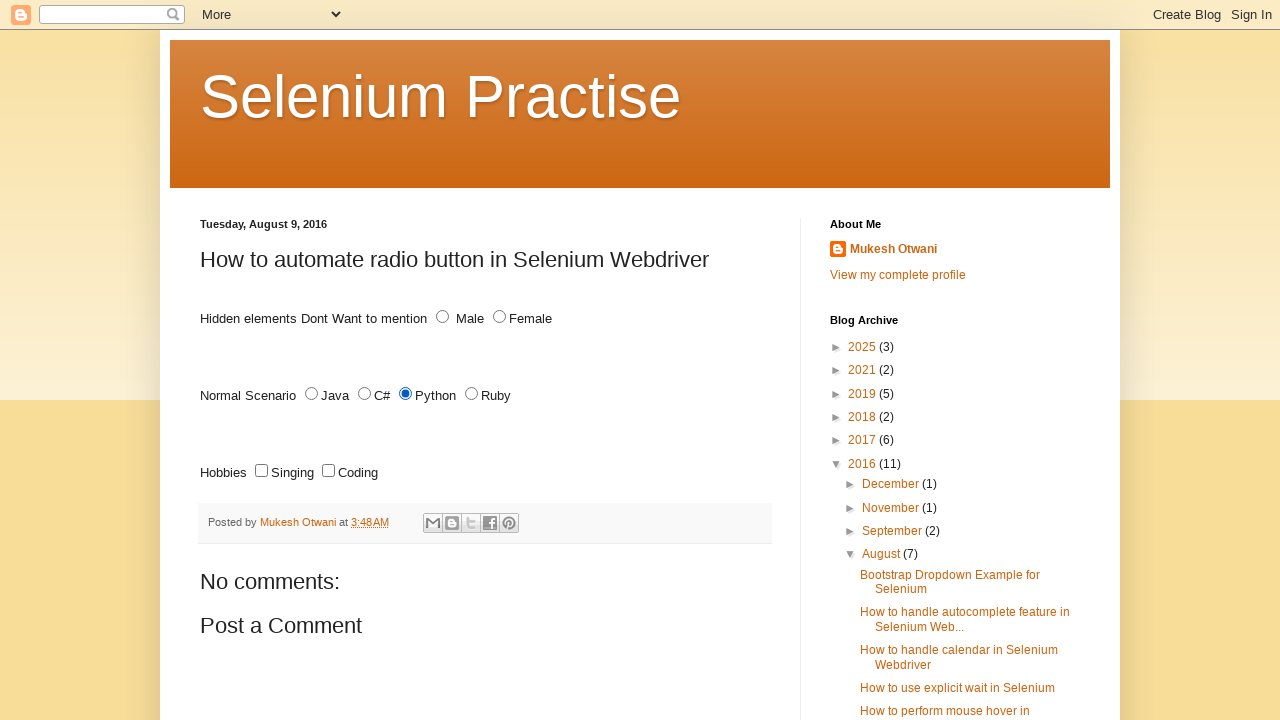

Waited for checkboxes to be present
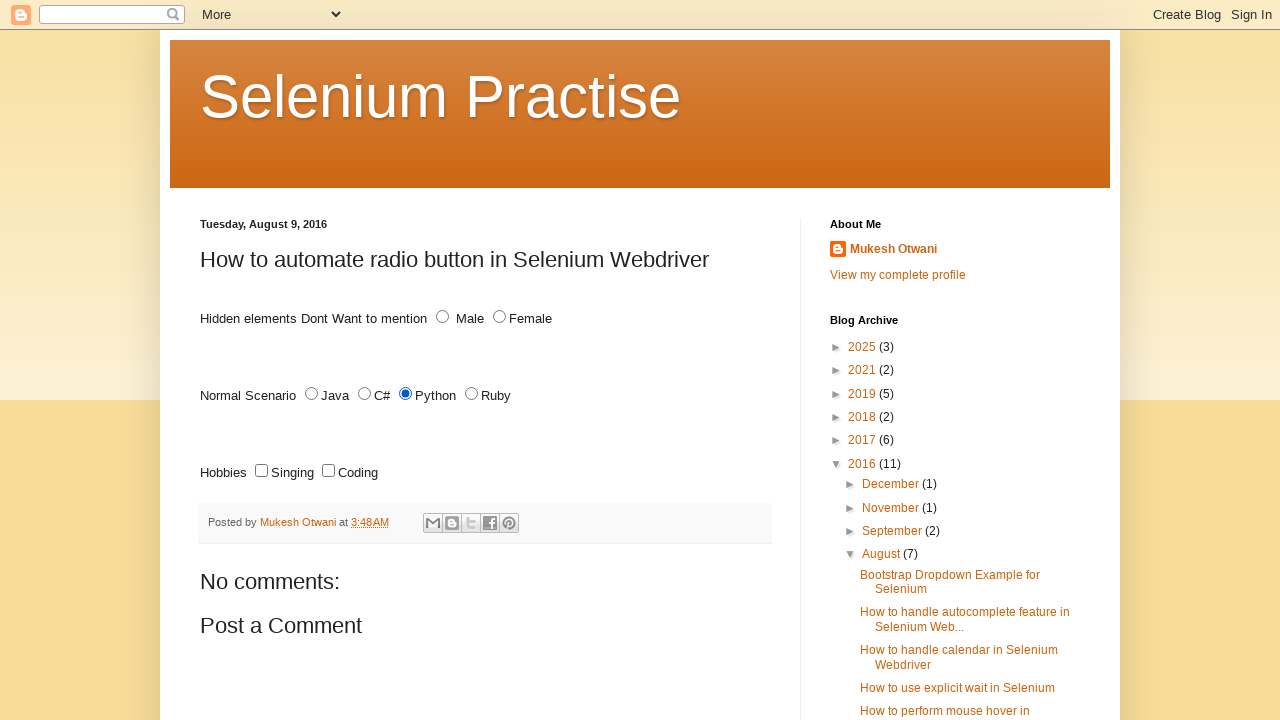

Checked the 'code' checkbox at (328, 471) on input[type='checkbox']#code
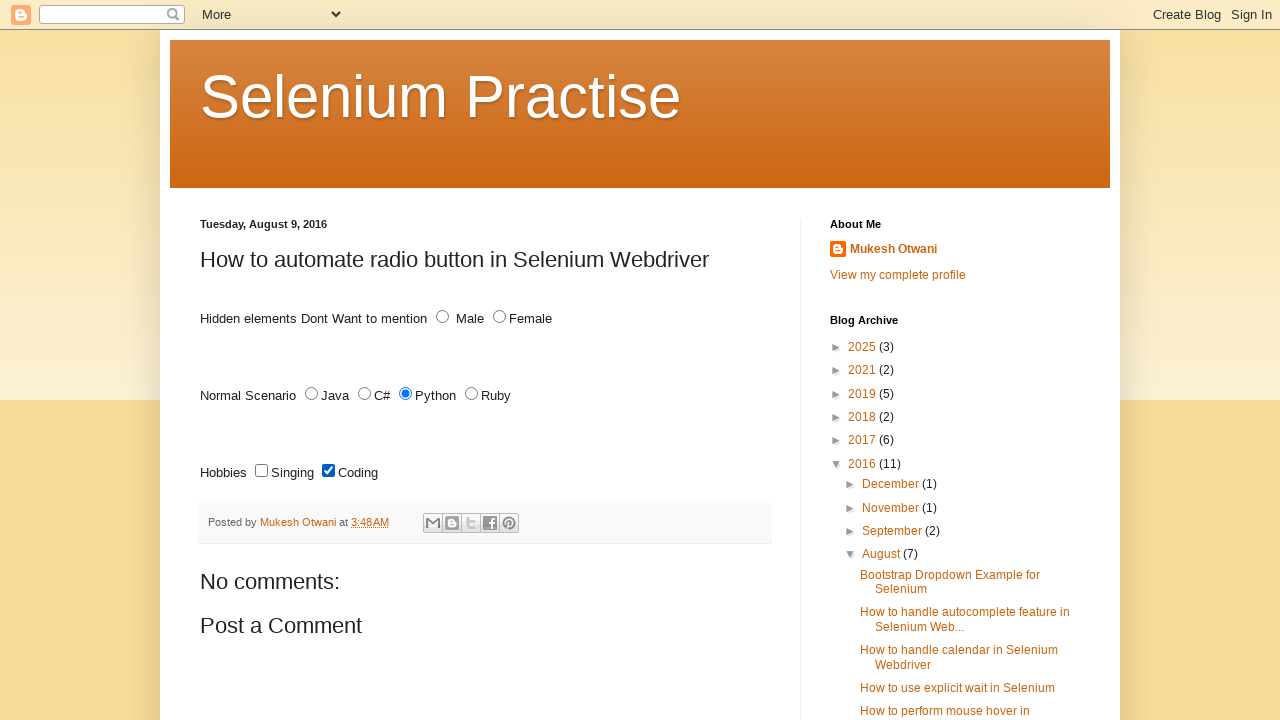

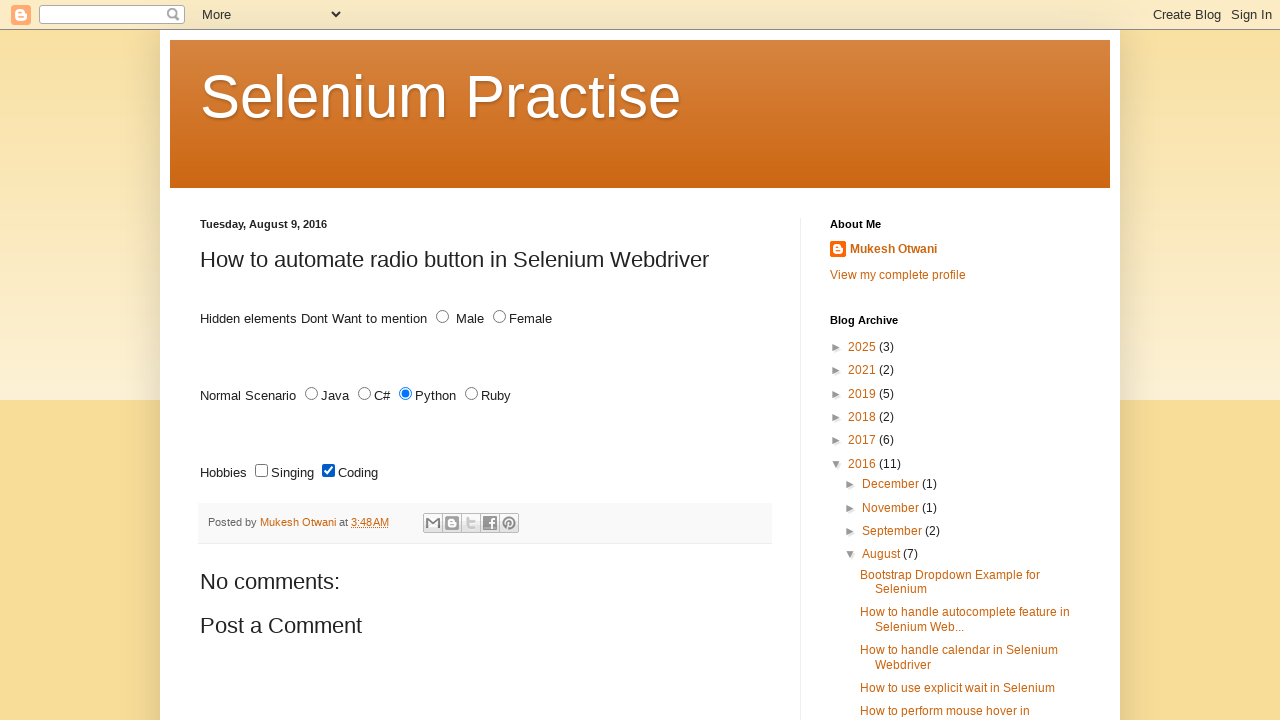